Tests JavaScript prompt alert functionality by clicking a button to trigger a prompt, entering text into the prompt, and accepting it.

Starting URL: https://demoqa.com/alerts

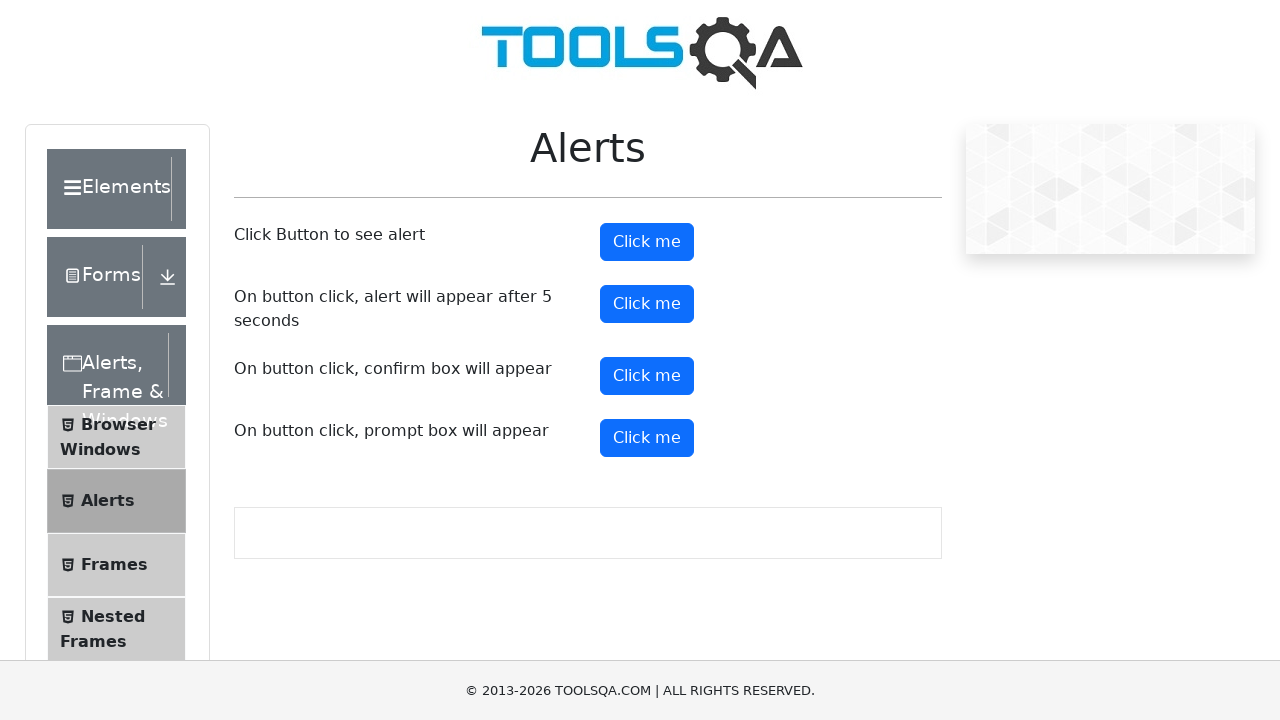

Clicked prompt button to trigger JavaScript prompt alert at (647, 438) on #promtButton
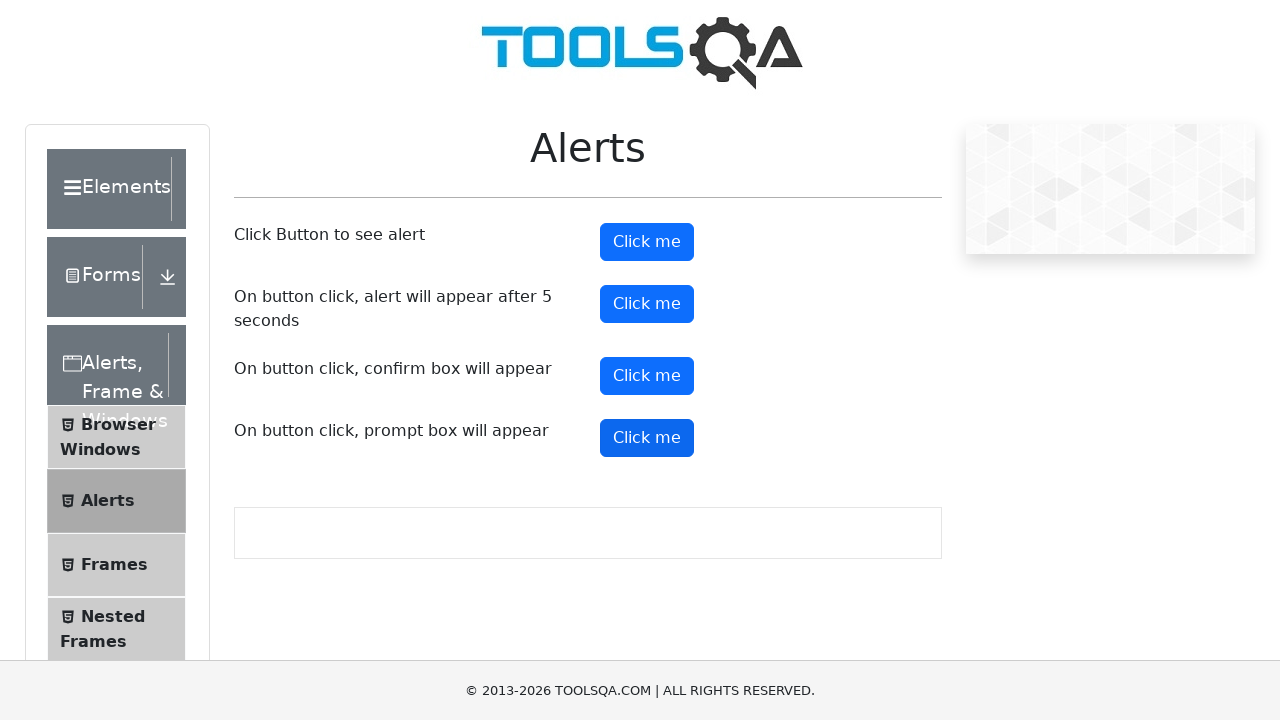

Set up dialog handler to accept prompt with text 'Learning Selenium'
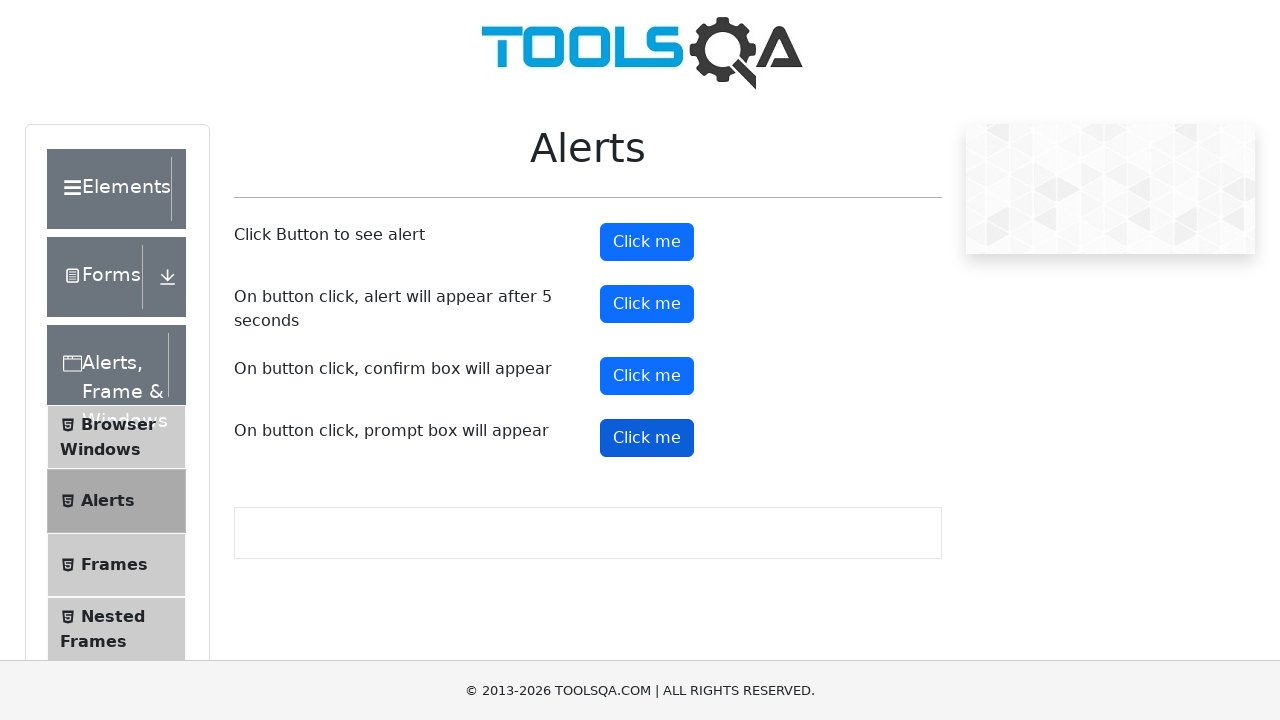

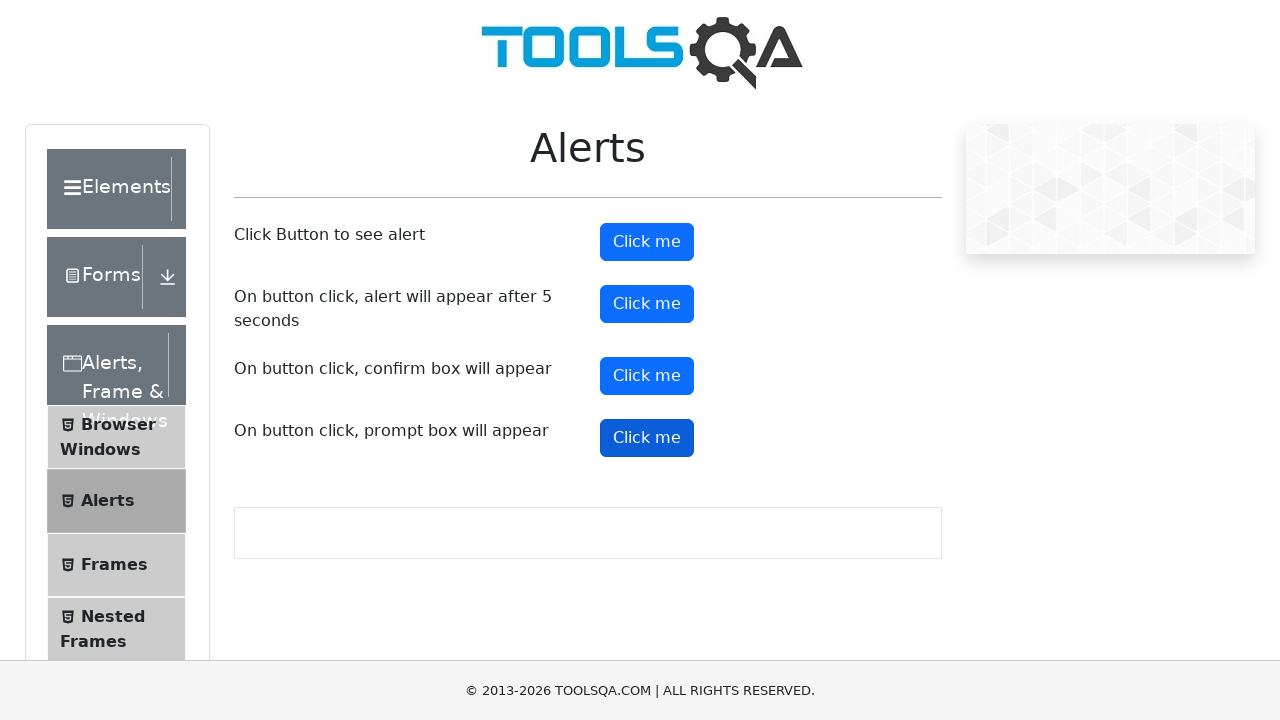